Tests client-side JavaScript delay by clicking a button and waiting for a delayed message to appear after client-side processing.

Starting URL: http://www.uitestingplayground.com/clientdelay

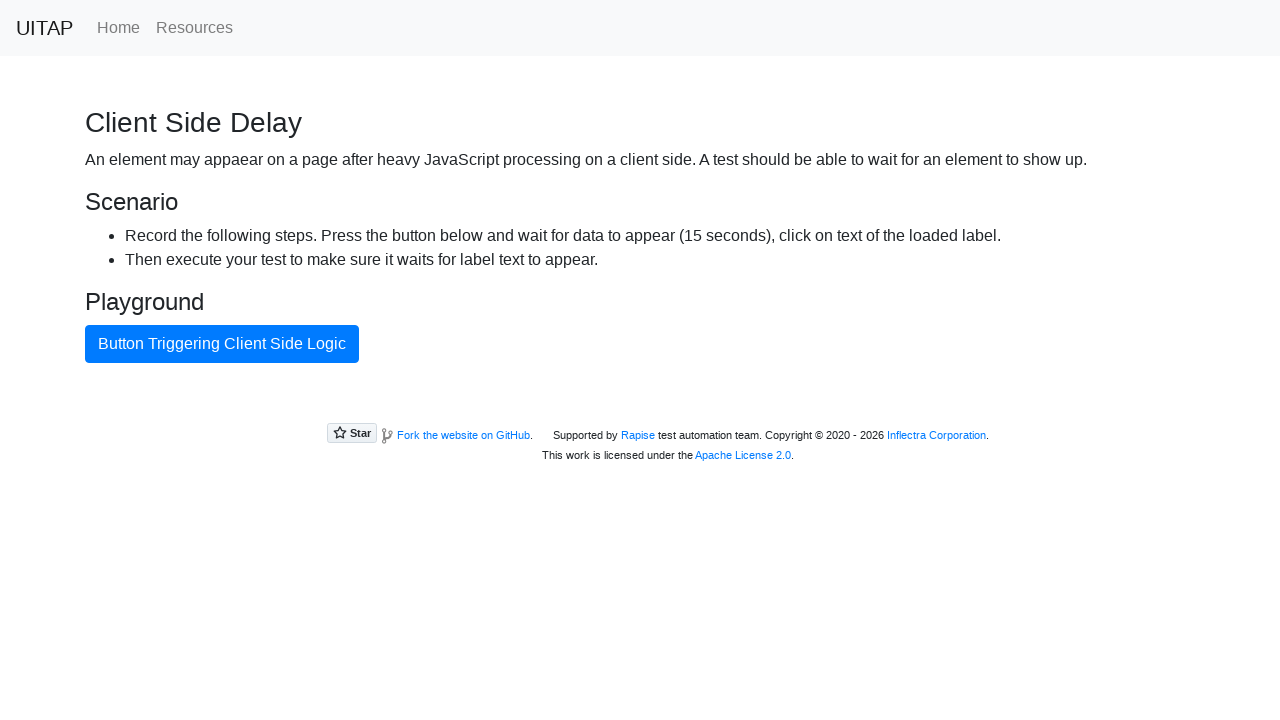

Clicked the button to trigger client-side JavaScript delay at (222, 344) on #ajaxButton
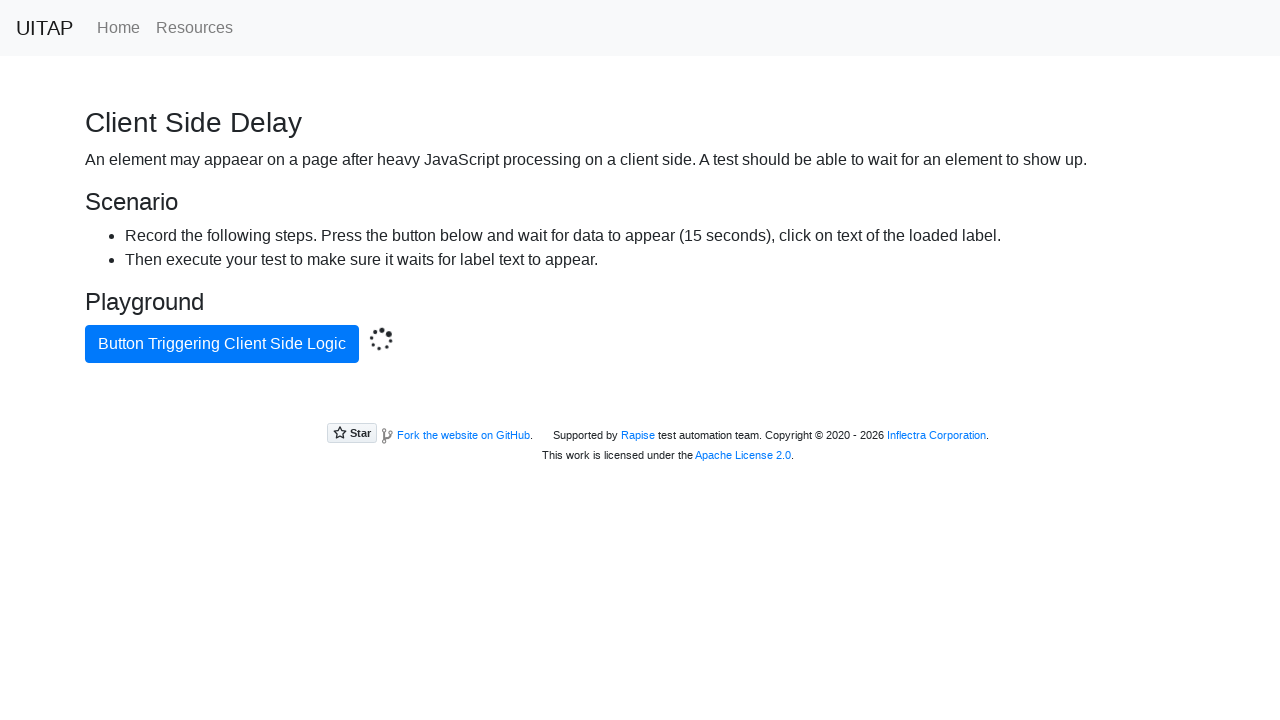

Verified that the delayed success message appeared after client-side processing
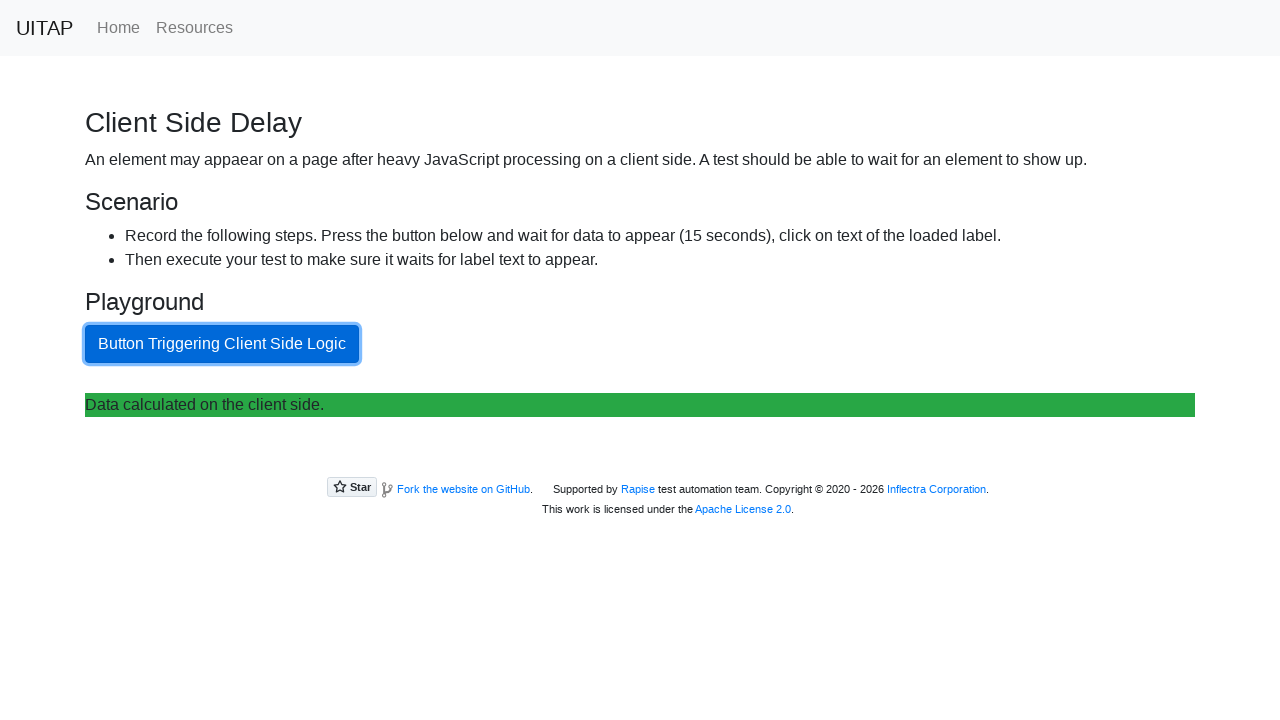

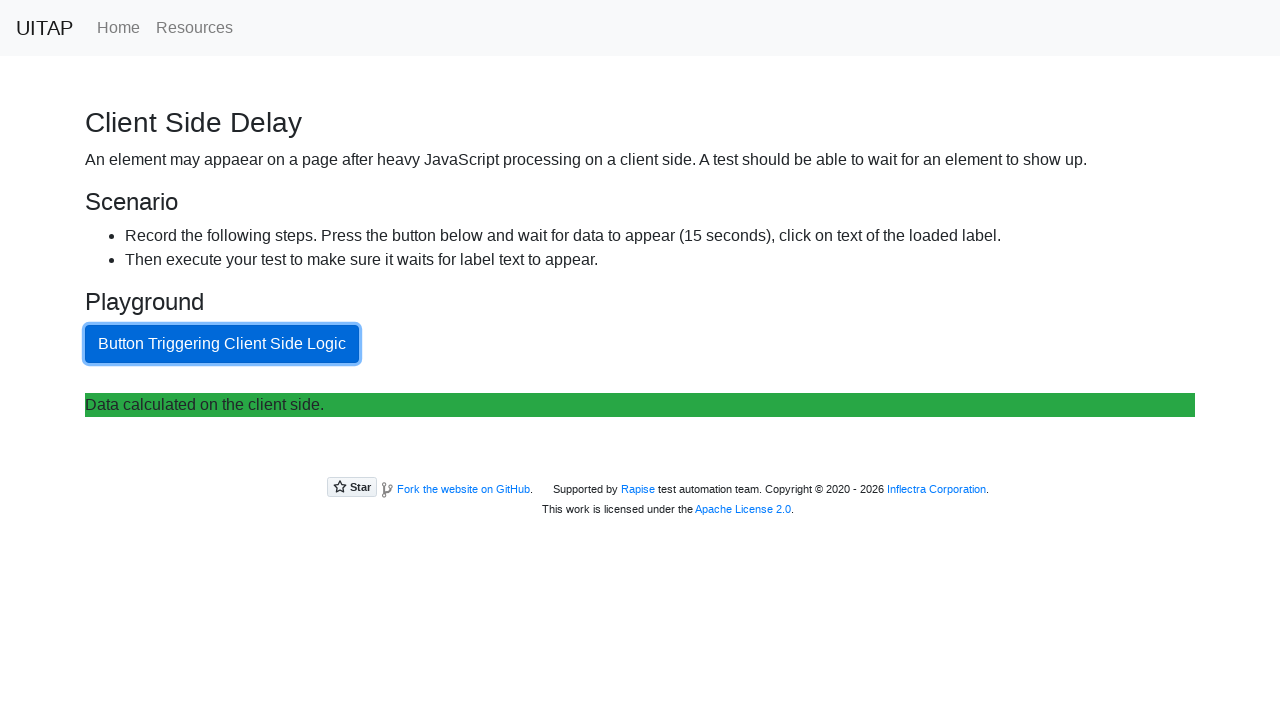